Navigates to the Selenium website, maximizes the window, and scrolls down the page by 500 pixels using JavaScript execution.

Starting URL: https://www.selenium.dev

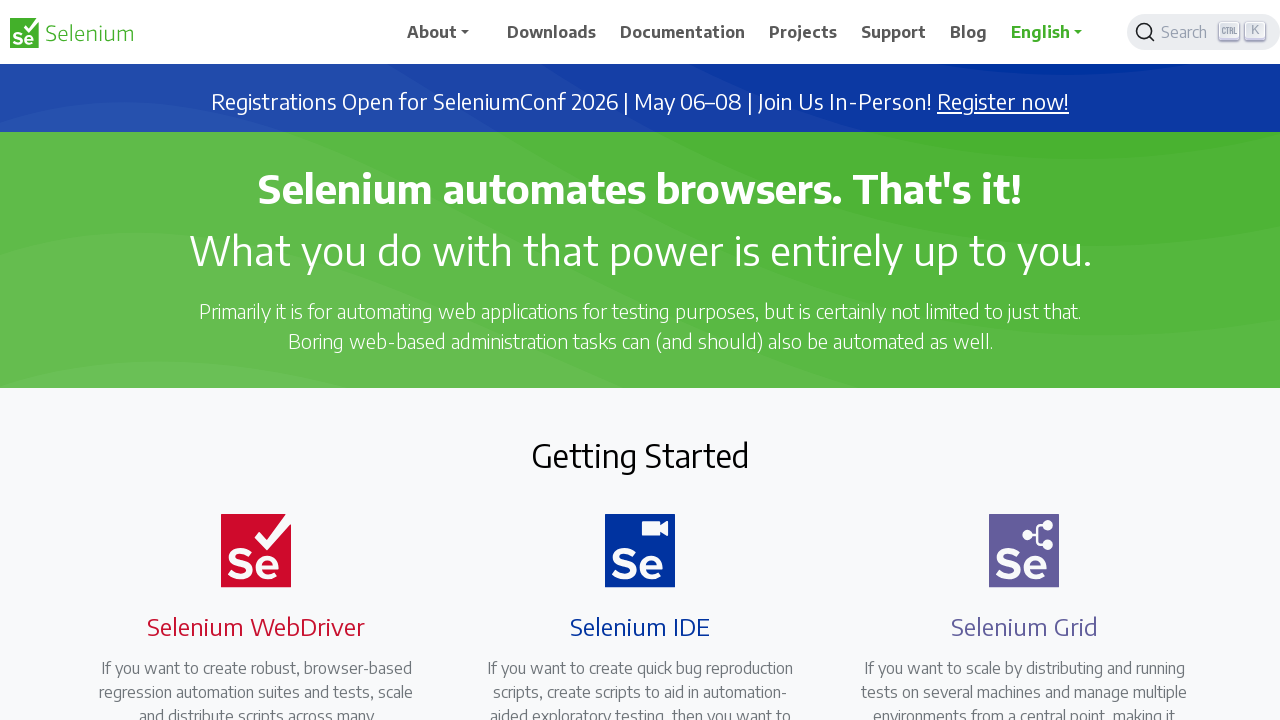

Navigated to Selenium website at https://www.selenium.dev
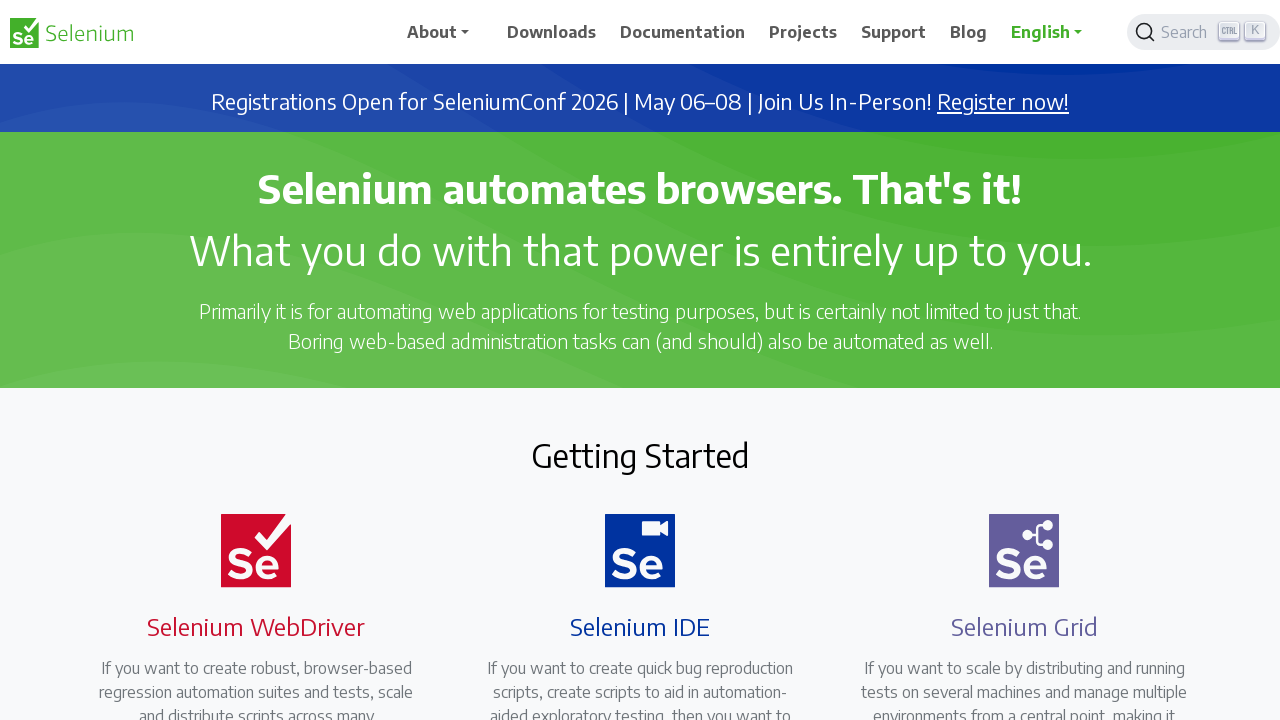

Window maximized (viewport set to full height)
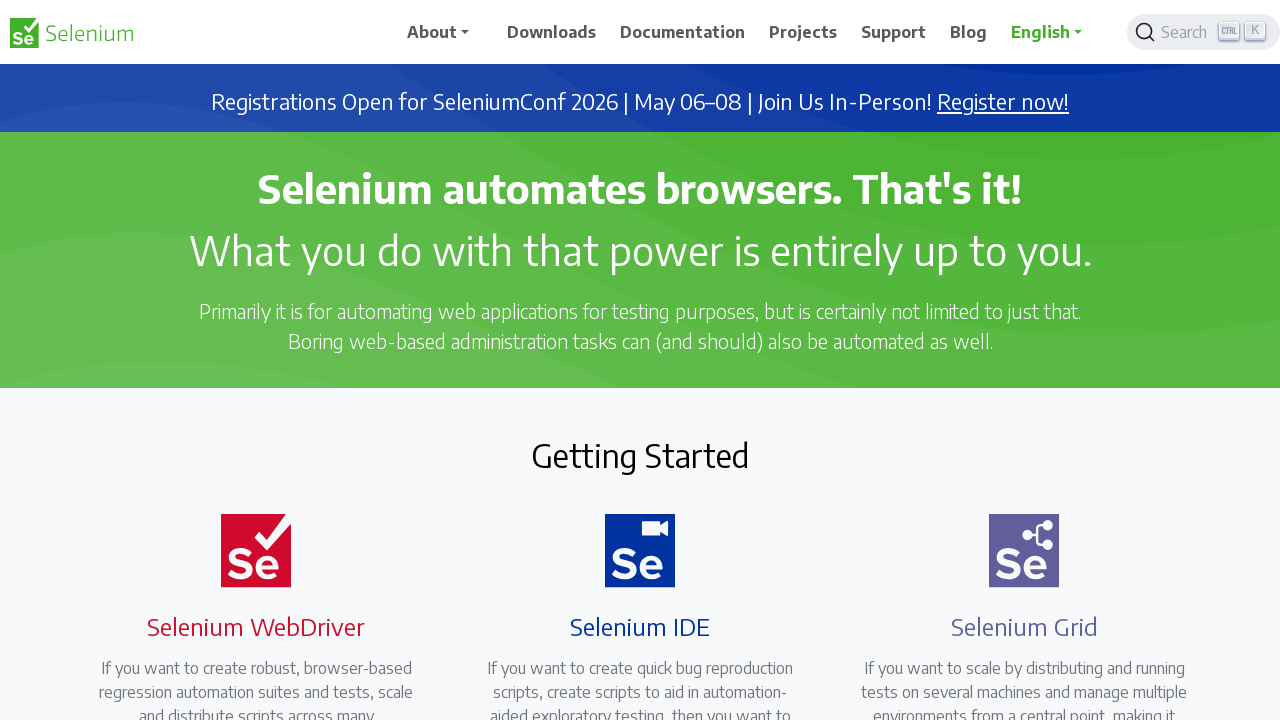

Scrolled down the page by 500 pixels using JavaScript
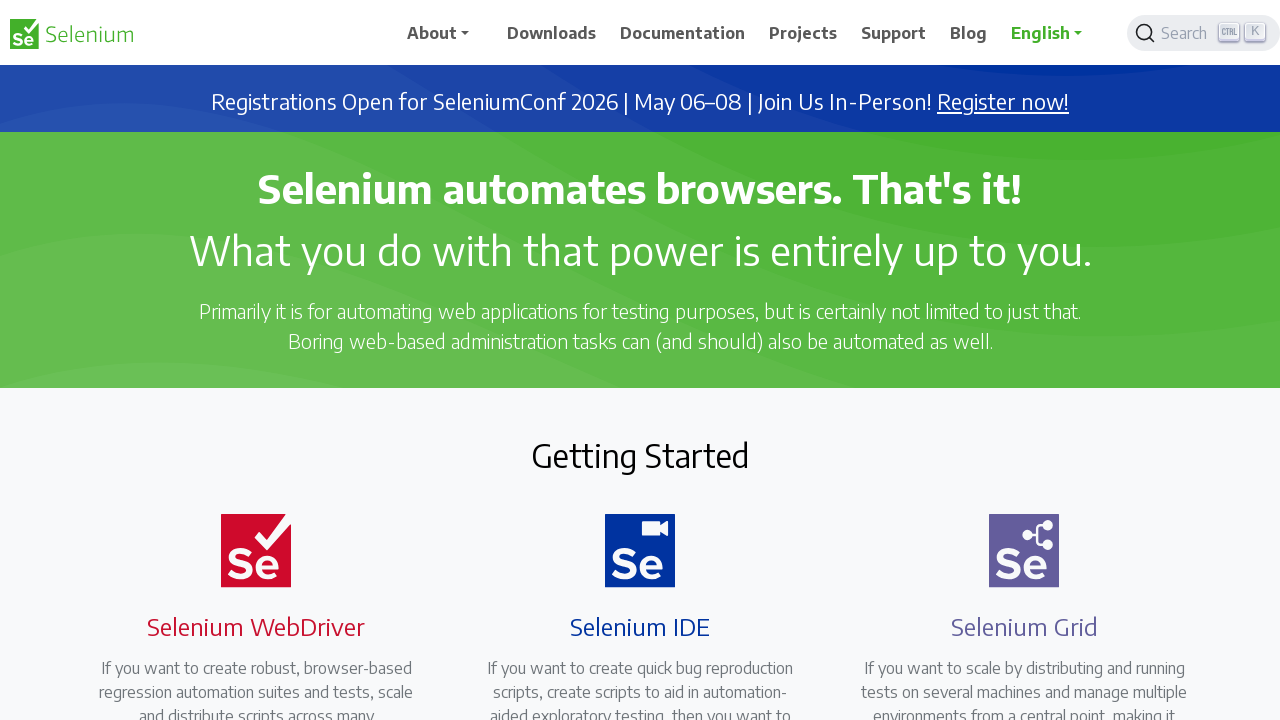

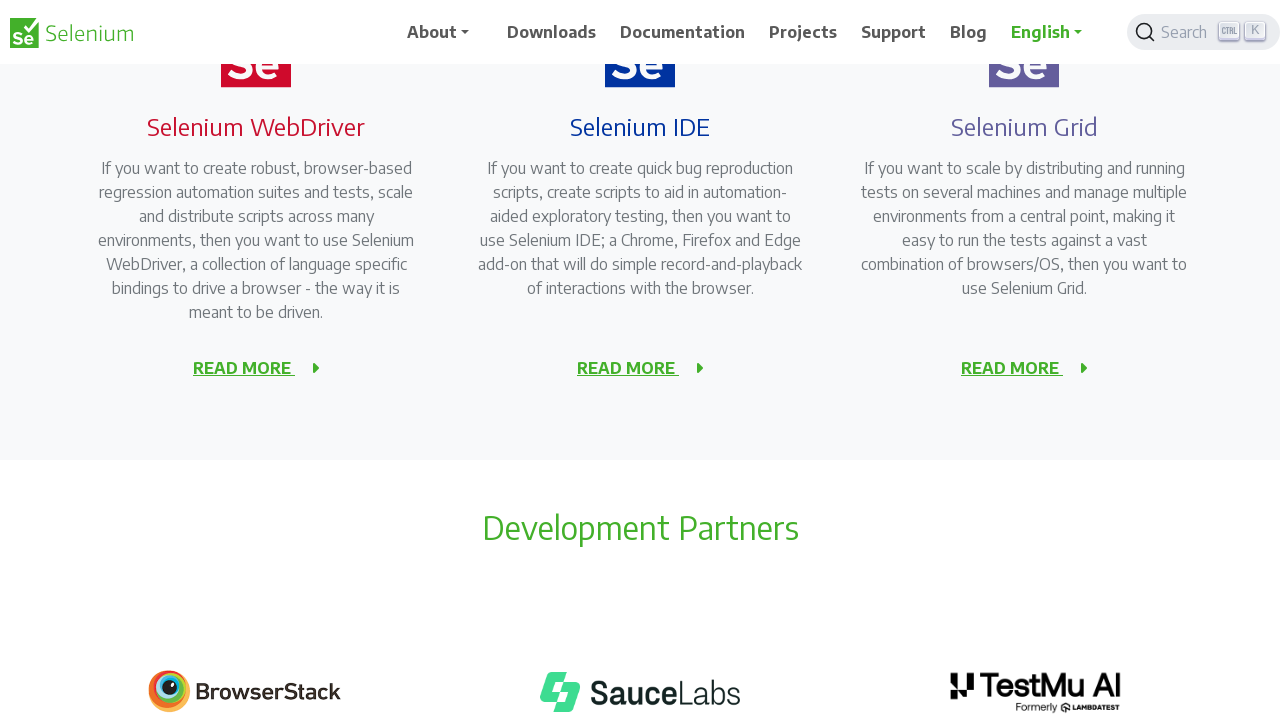